Navigates to demoqa.com and clicks on the "Book Store Application" card from the available tool options on the homepage.

Starting URL: https://demoqa.com/

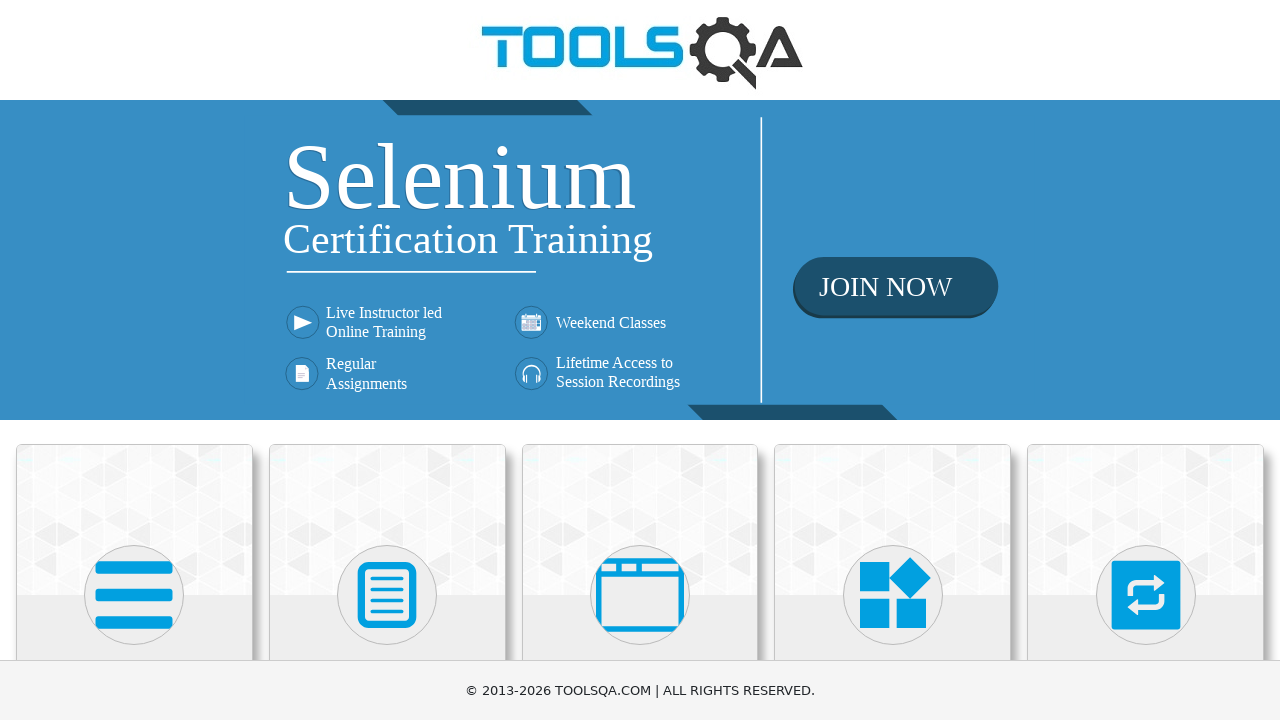

Waited for card elements to load on demoqa.com homepage
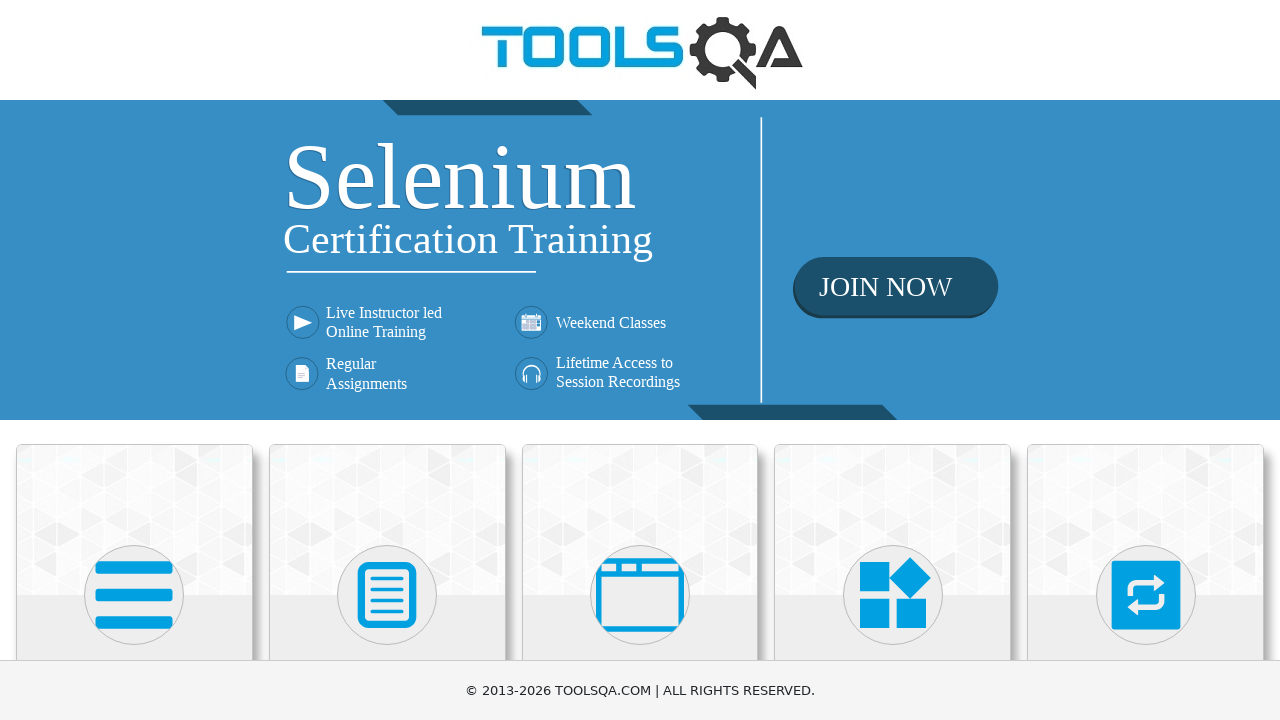

Located all tool option cards on the page
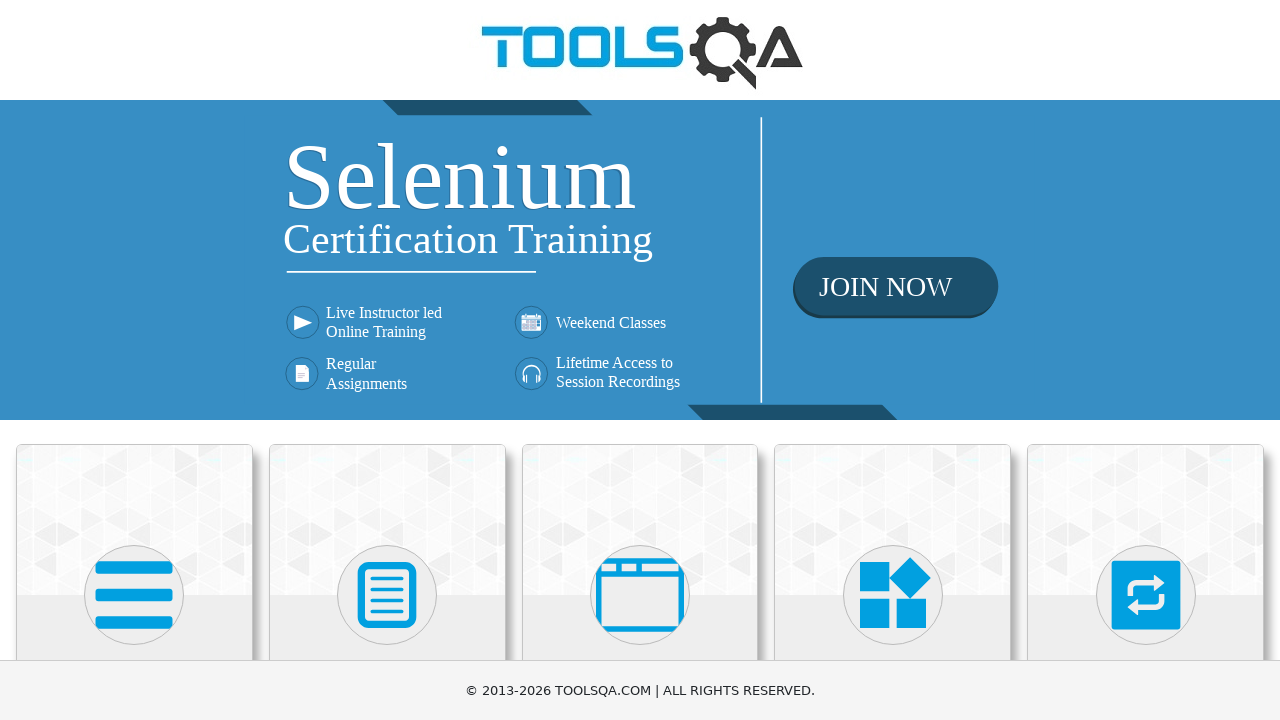

Found 6 tool cards available
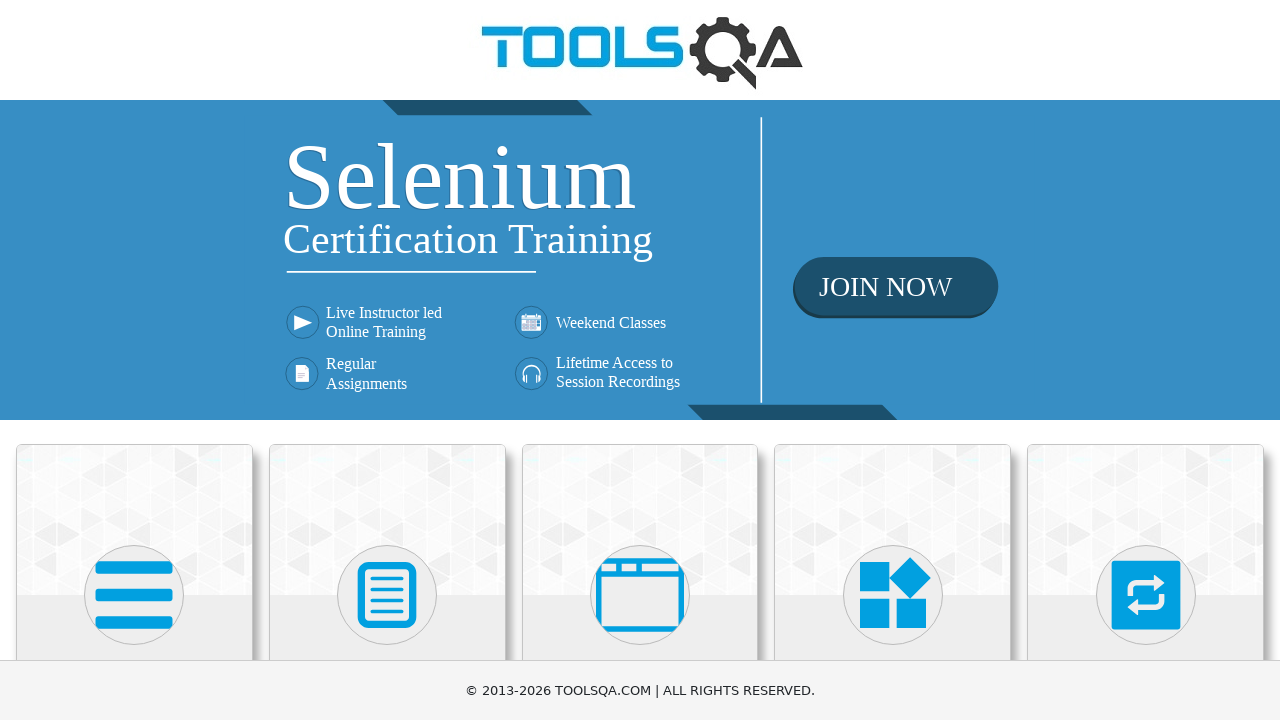

Checked card 1 text content
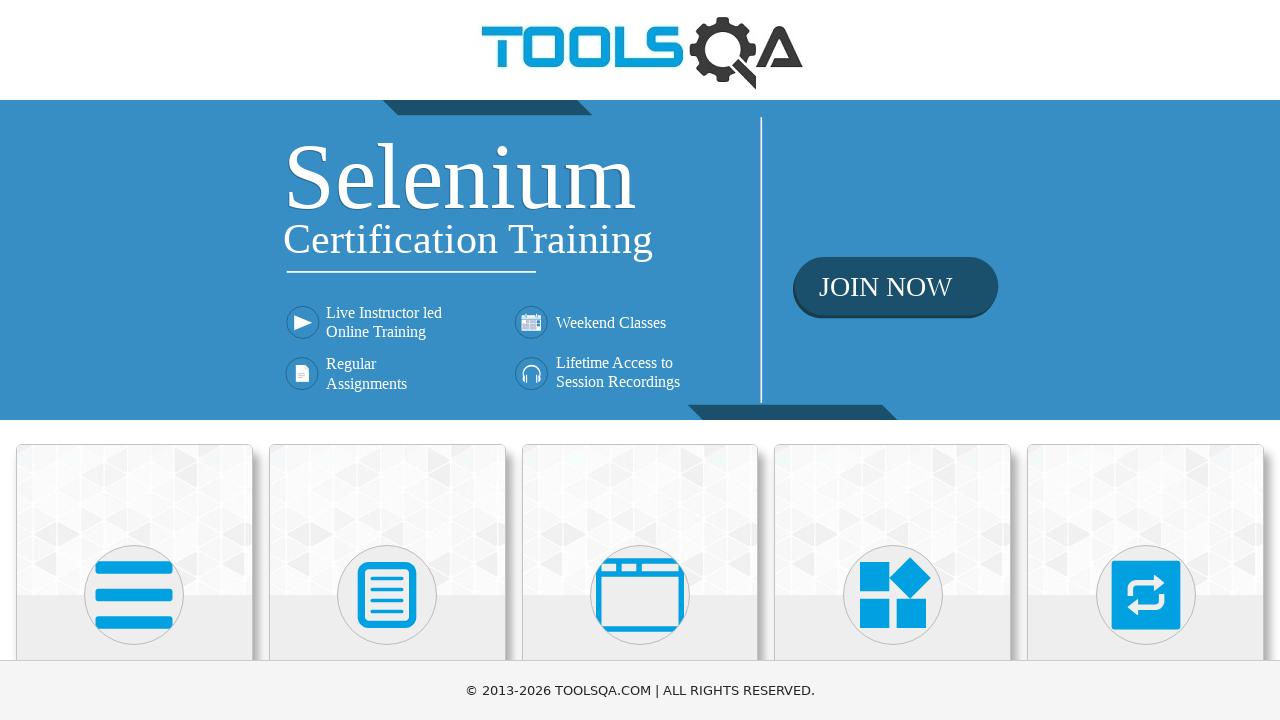

Checked card 2 text content
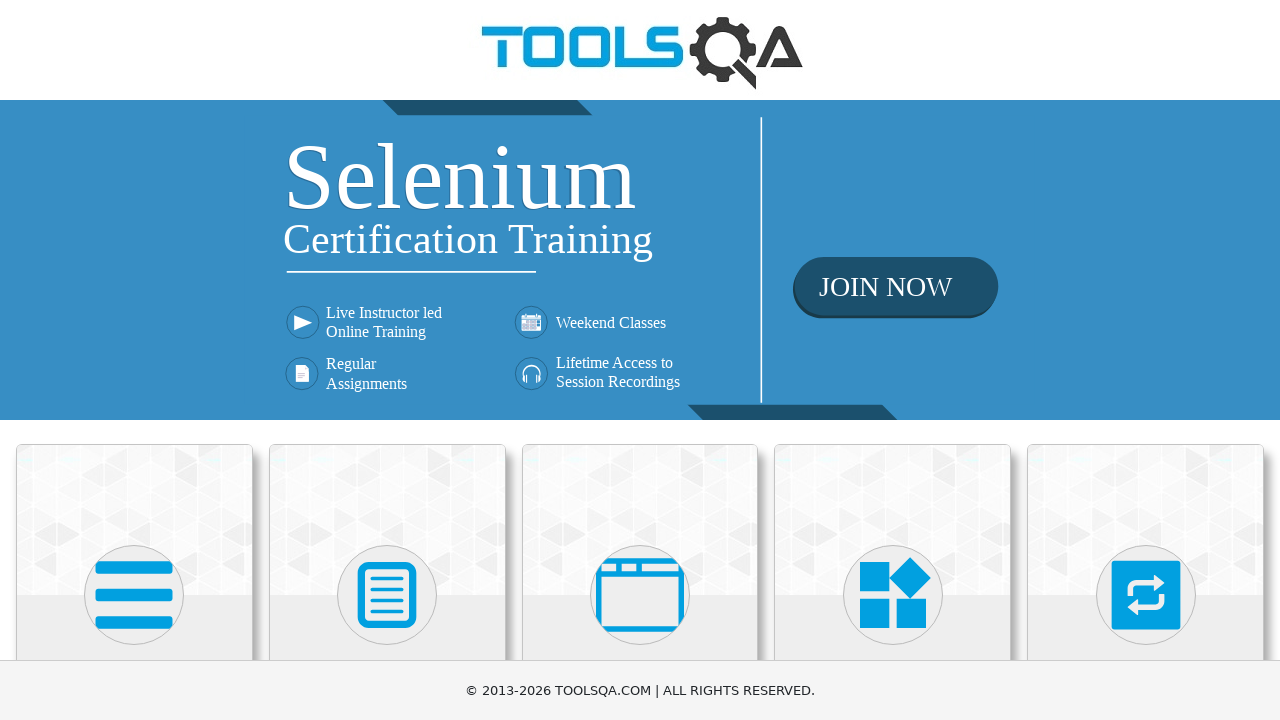

Checked card 3 text content
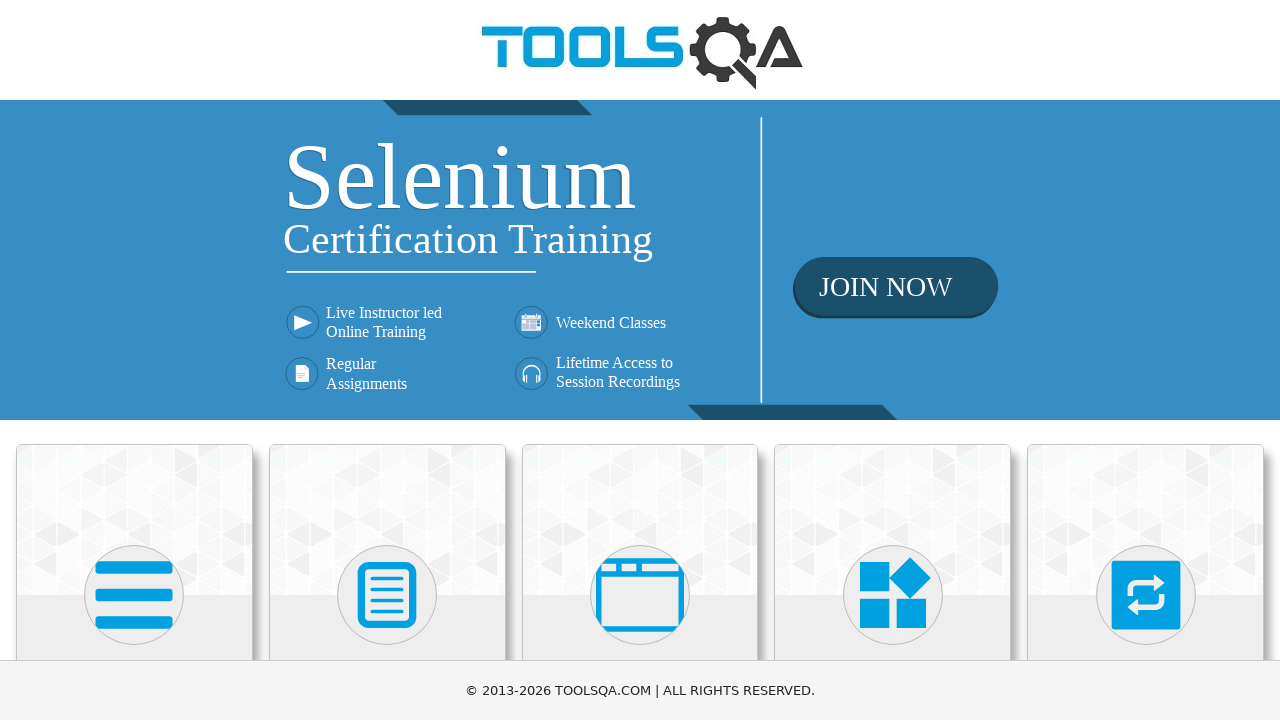

Checked card 4 text content
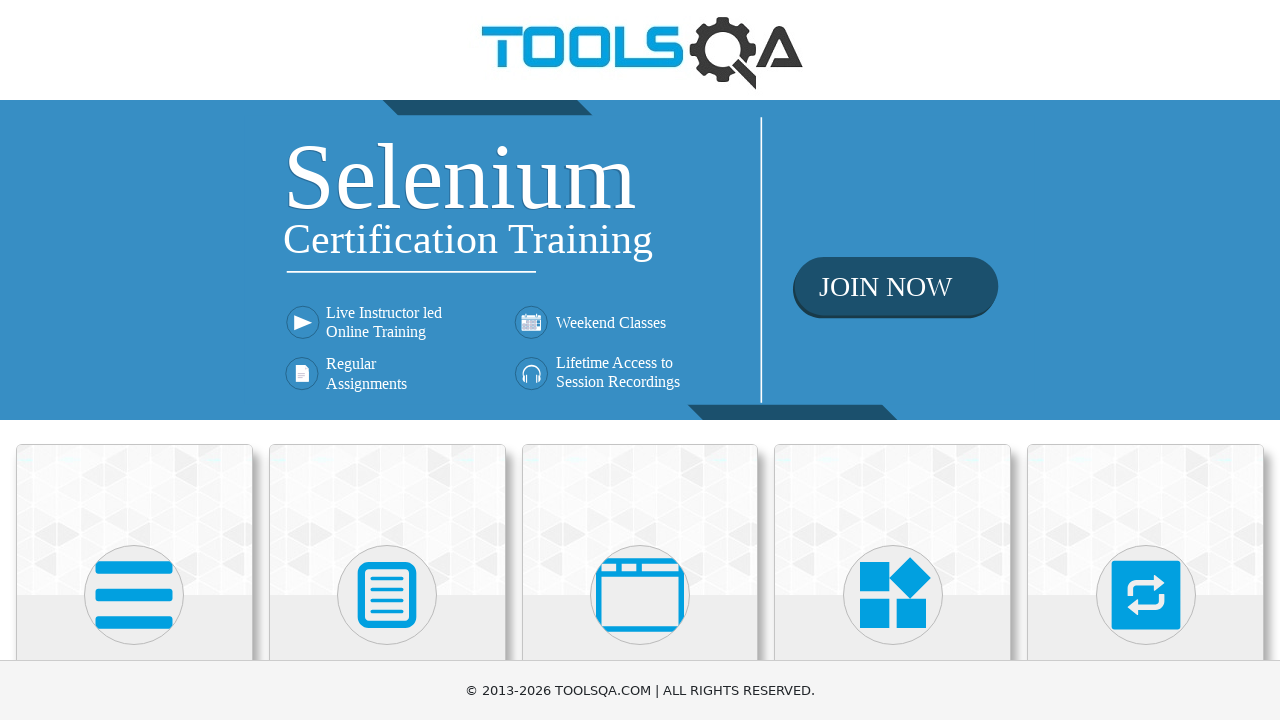

Checked card 5 text content
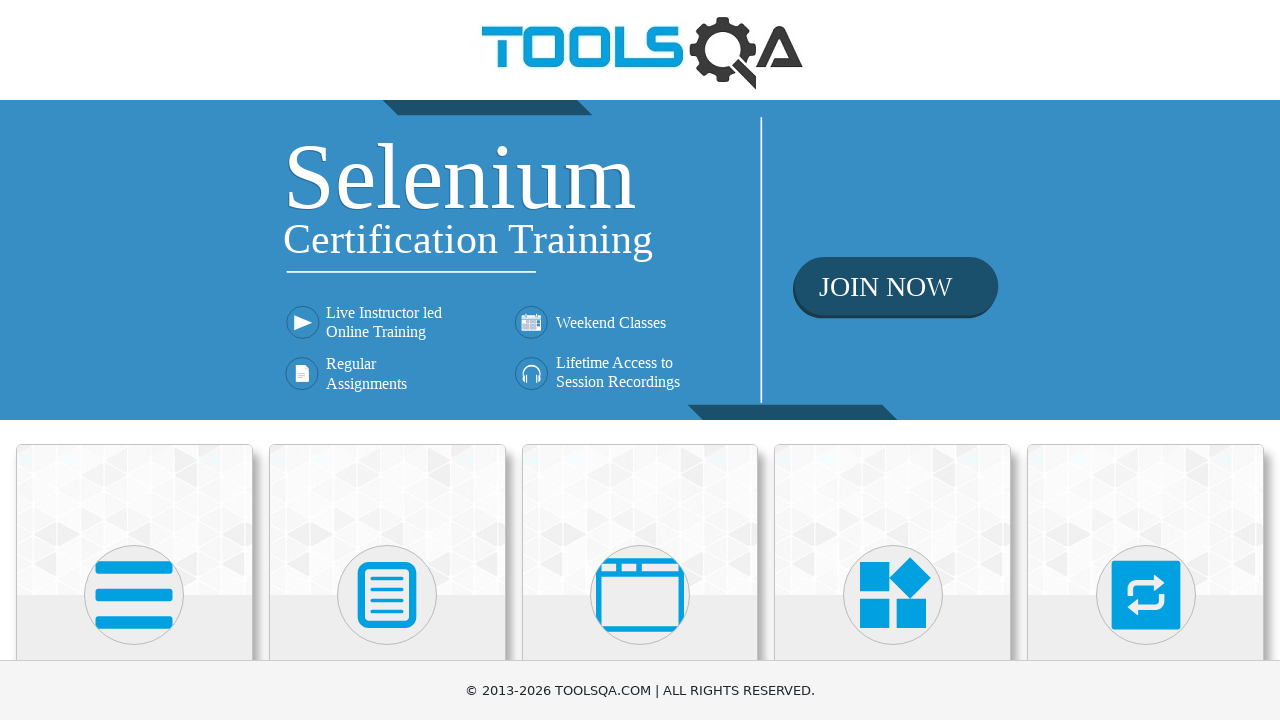

Checked card 6 text content
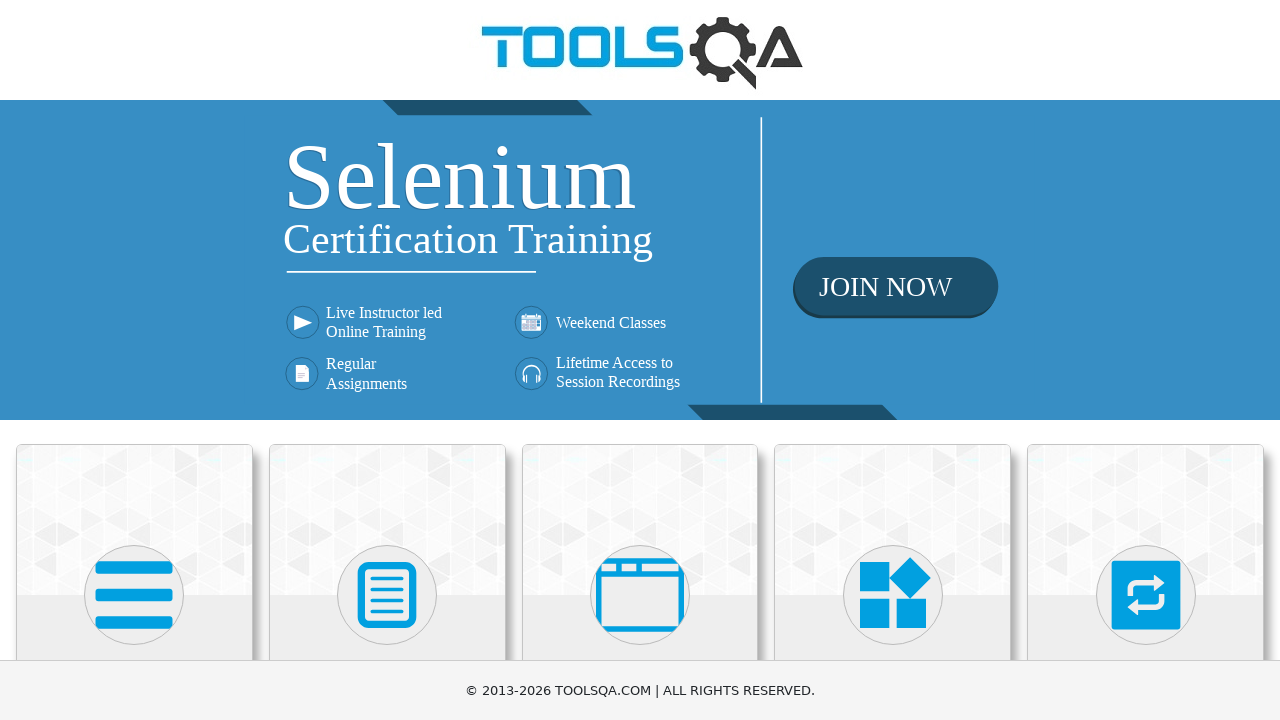

Clicked on the 'Book Store Application' card at (134, 465) on .card-body >> nth=5
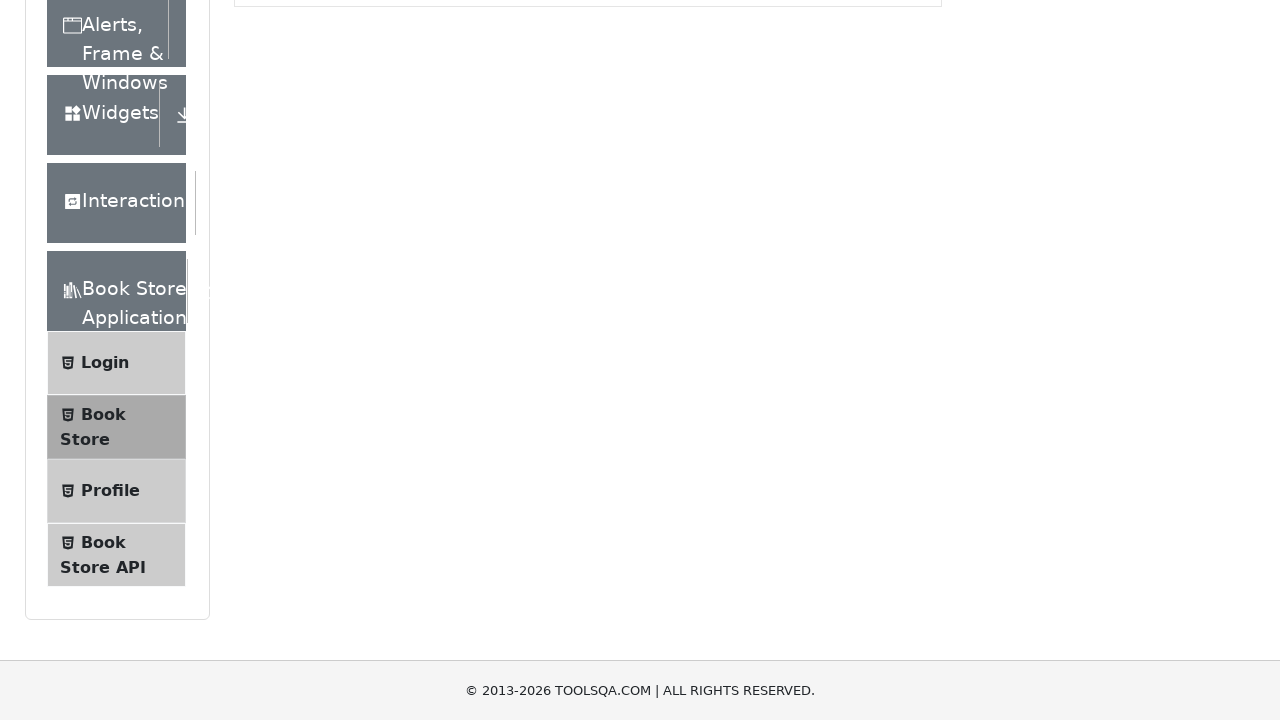

Navigation to Book Store Application completed and page settled
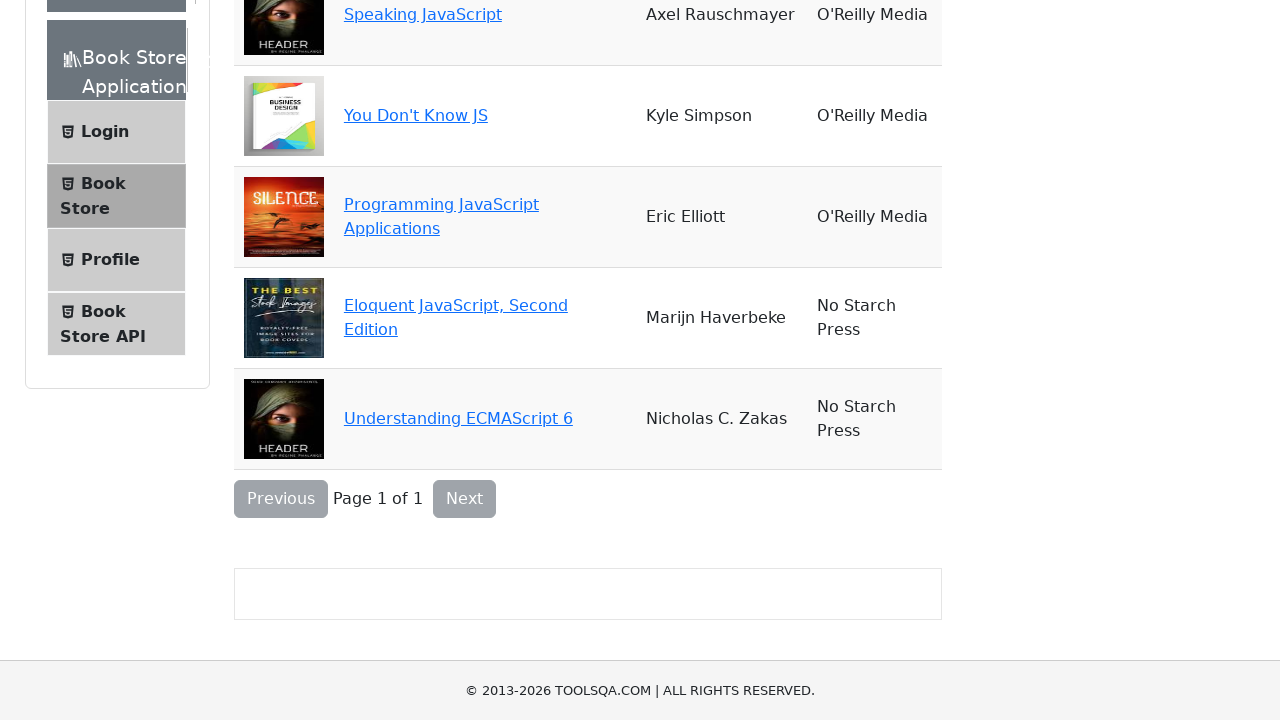

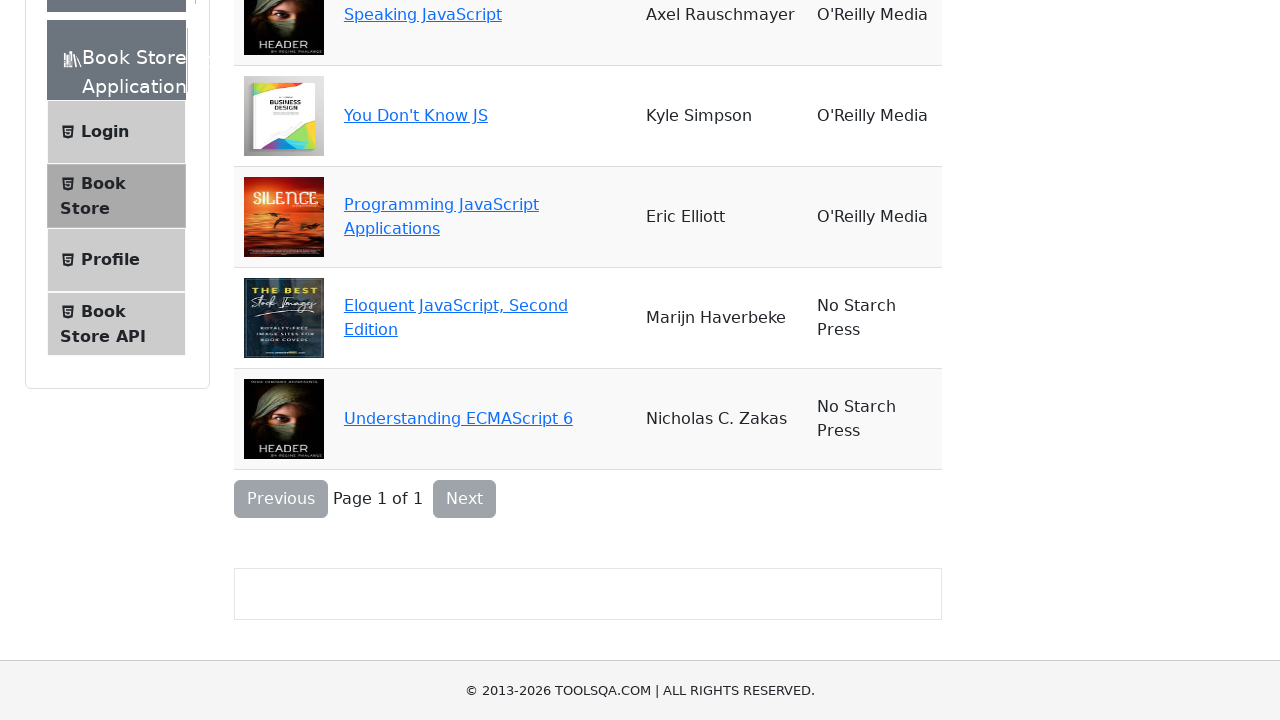